Plays an automated Rock Paper Scissors game against an AI opponent by randomly clicking rock, paper, or scissor buttons until one player reaches 10 points

Starting URL: https://rockpaperscissors-ai.vercel.app/

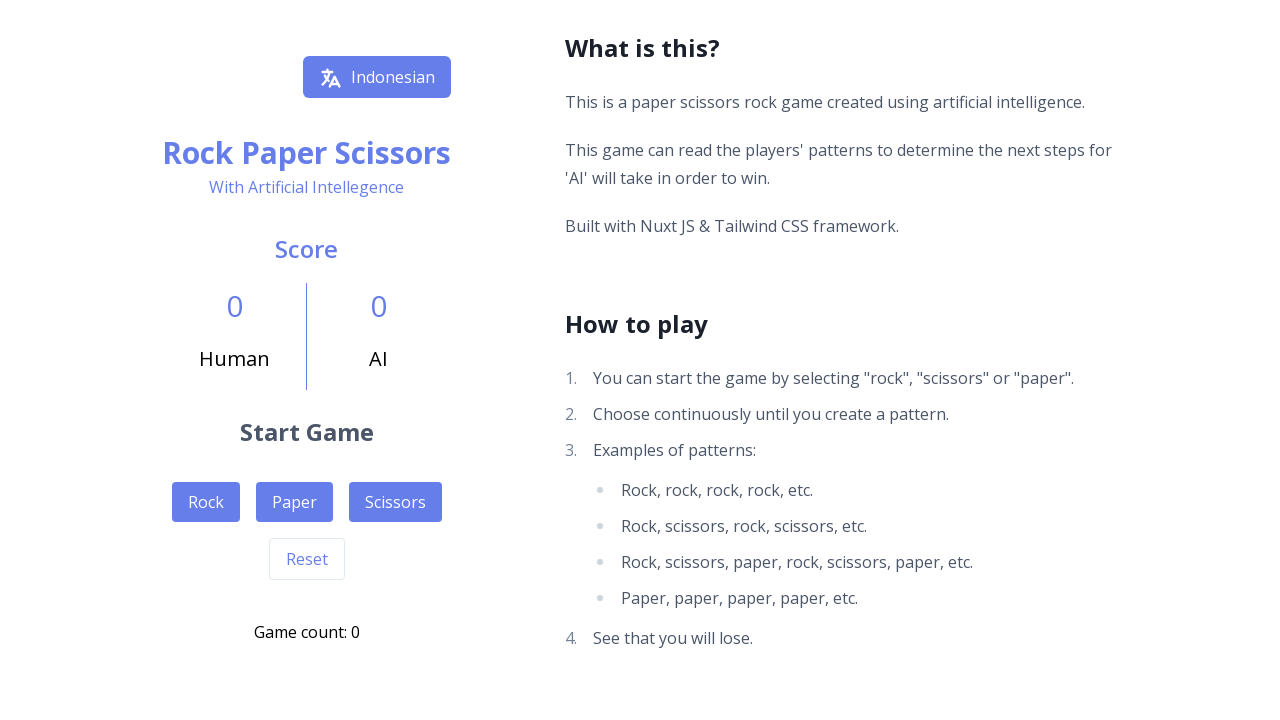

Game loaded and game buttons are visible
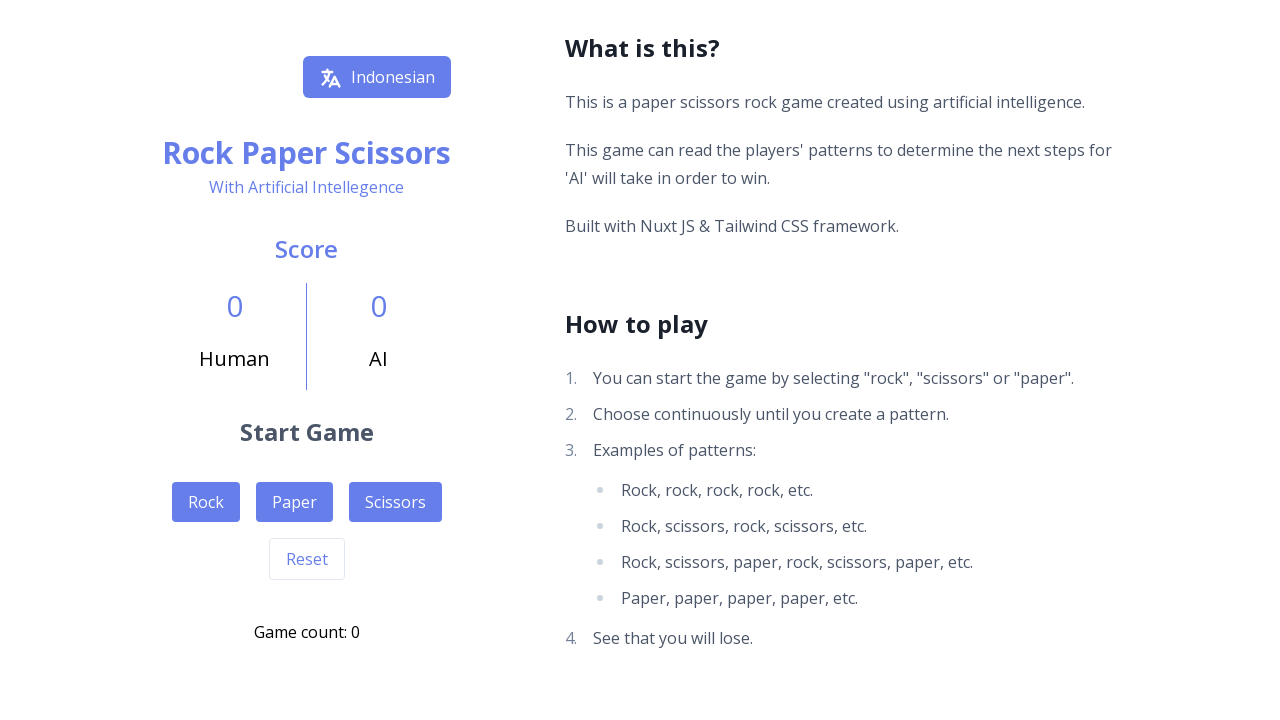

Retrieved round counter text: Game count: 0
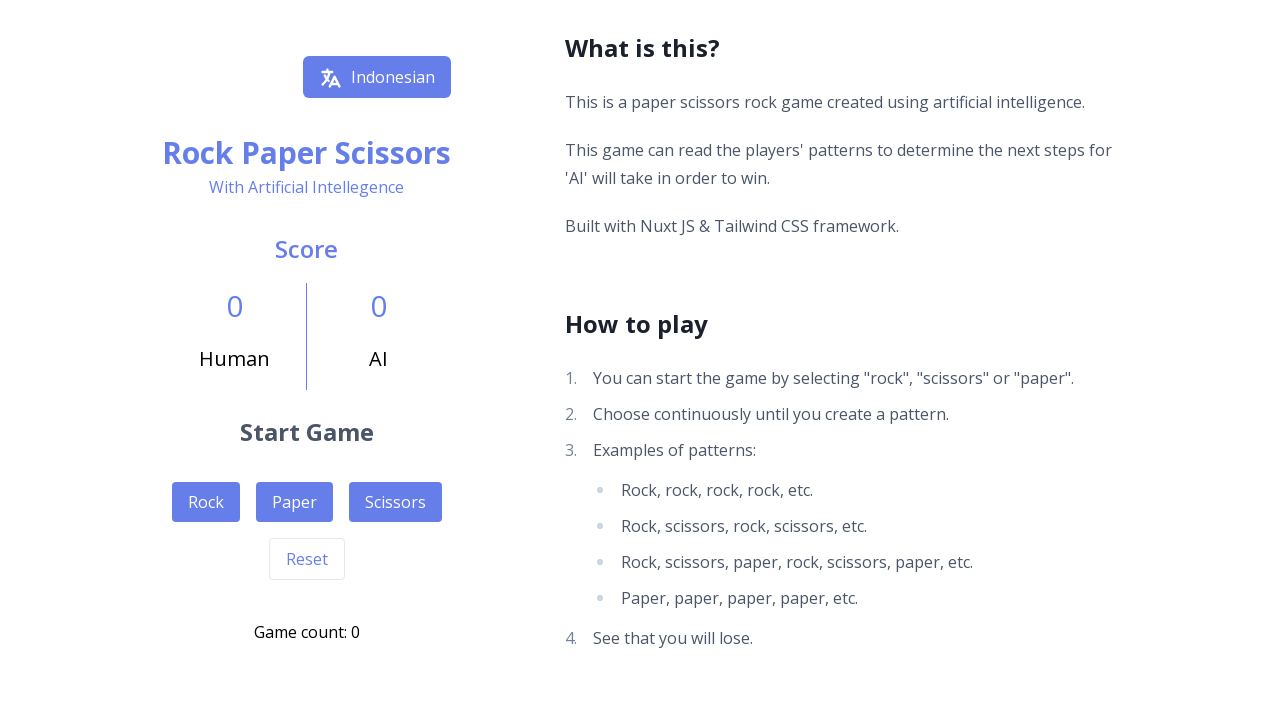

Clicked Scissors button at (395, 502) on xpath=//*[@id="__layout"]/div/div/div[1]/div[3]/div[3]/div[1]/button[3]
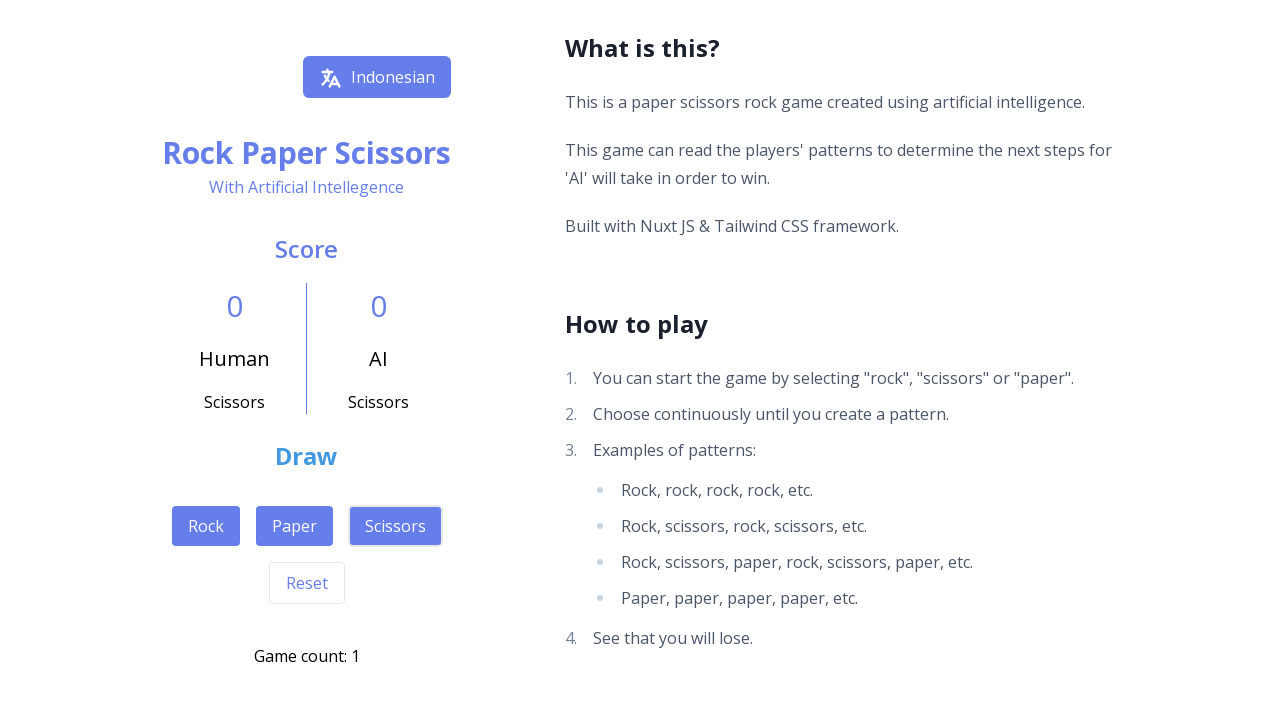

Waited 1000ms for game result to update
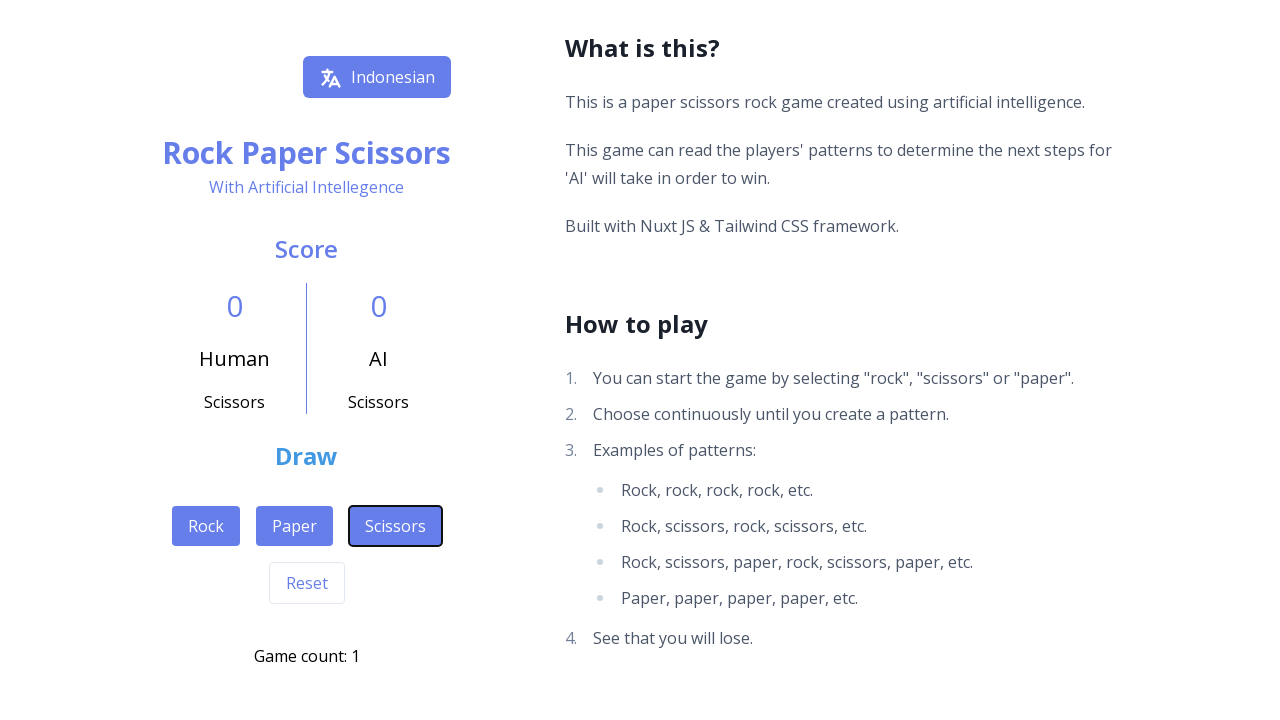

Retrieved round counter text: Game count: 1
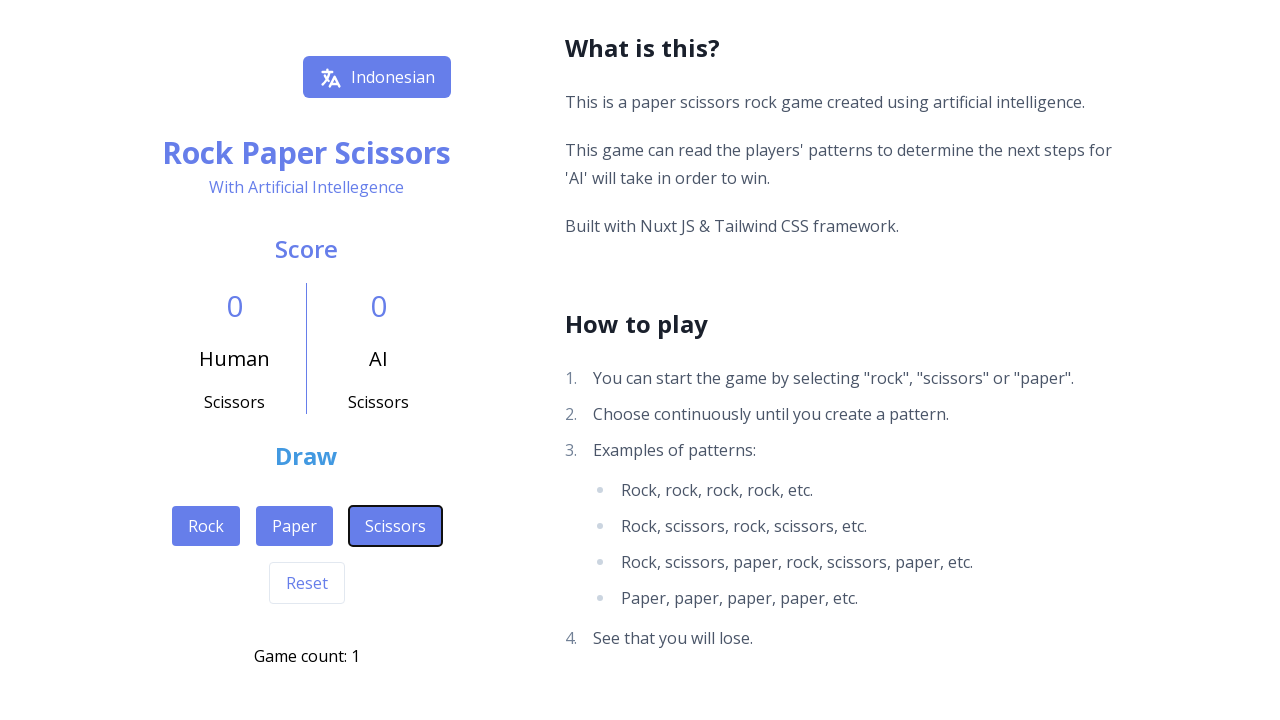

Clicked Paper button at (294, 526) on xpath=//*[@id="__layout"]/div/div/div[1]/div[3]/div[3]/div[1]/button[2]
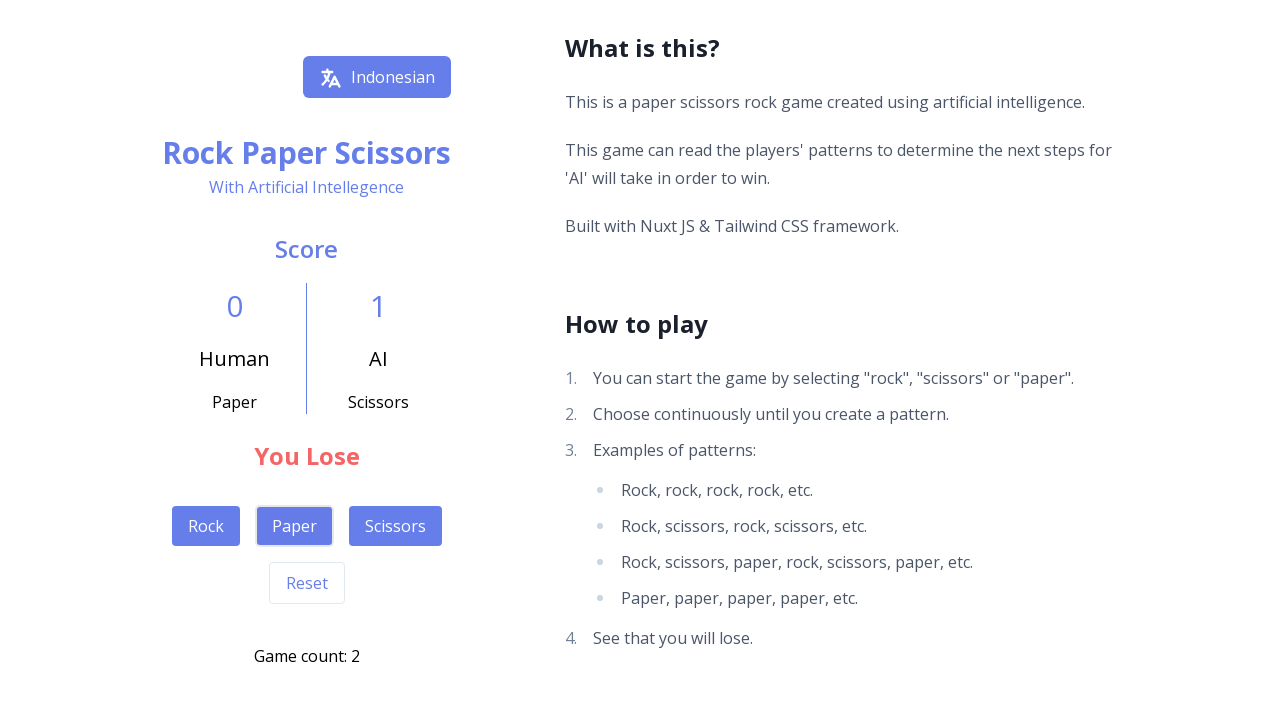

Waited 1000ms for game result to update
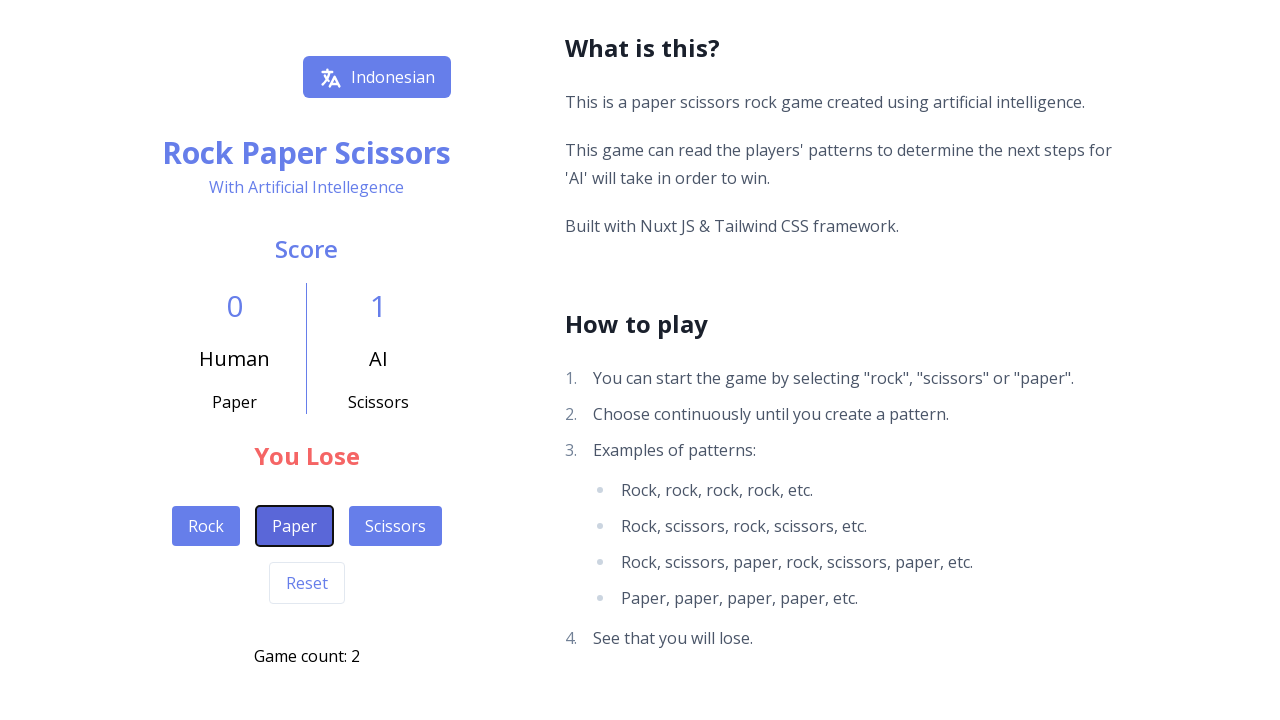

Retrieved round counter text: Game count: 2
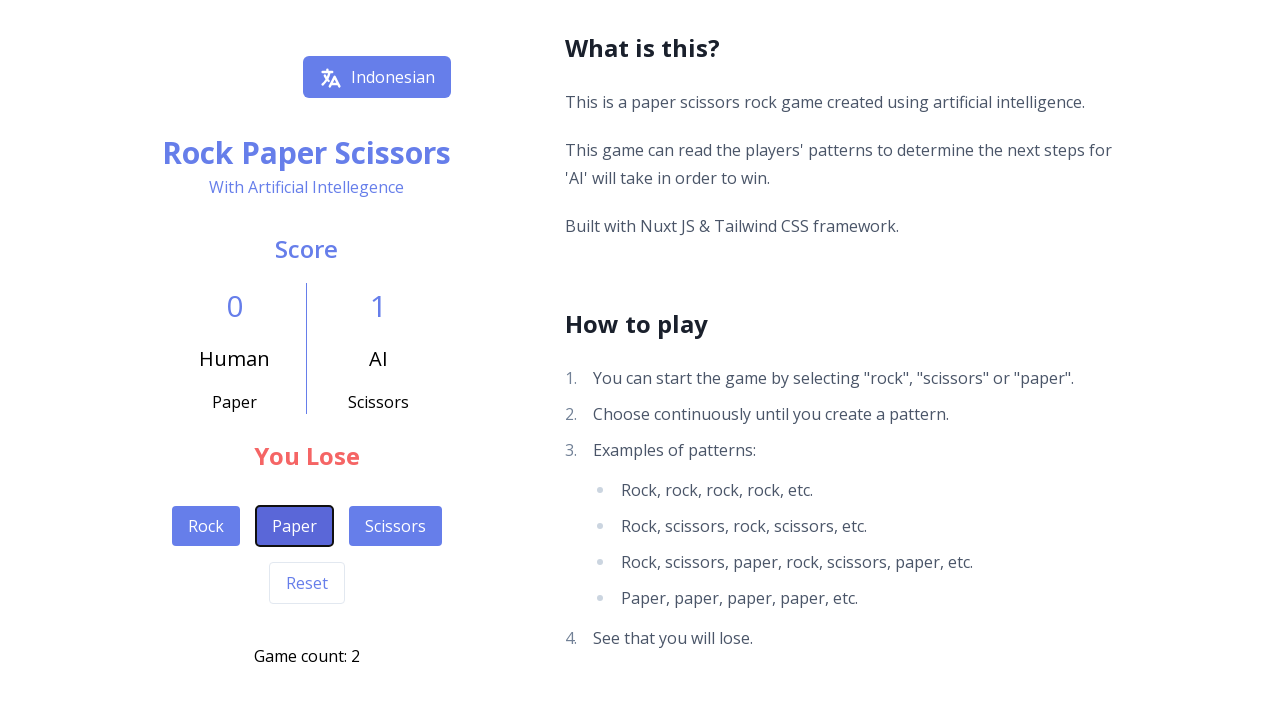

Clicked Paper button at (294, 526) on xpath=//*[@id="__layout"]/div/div/div[1]/div[3]/div[3]/div[1]/button[2]
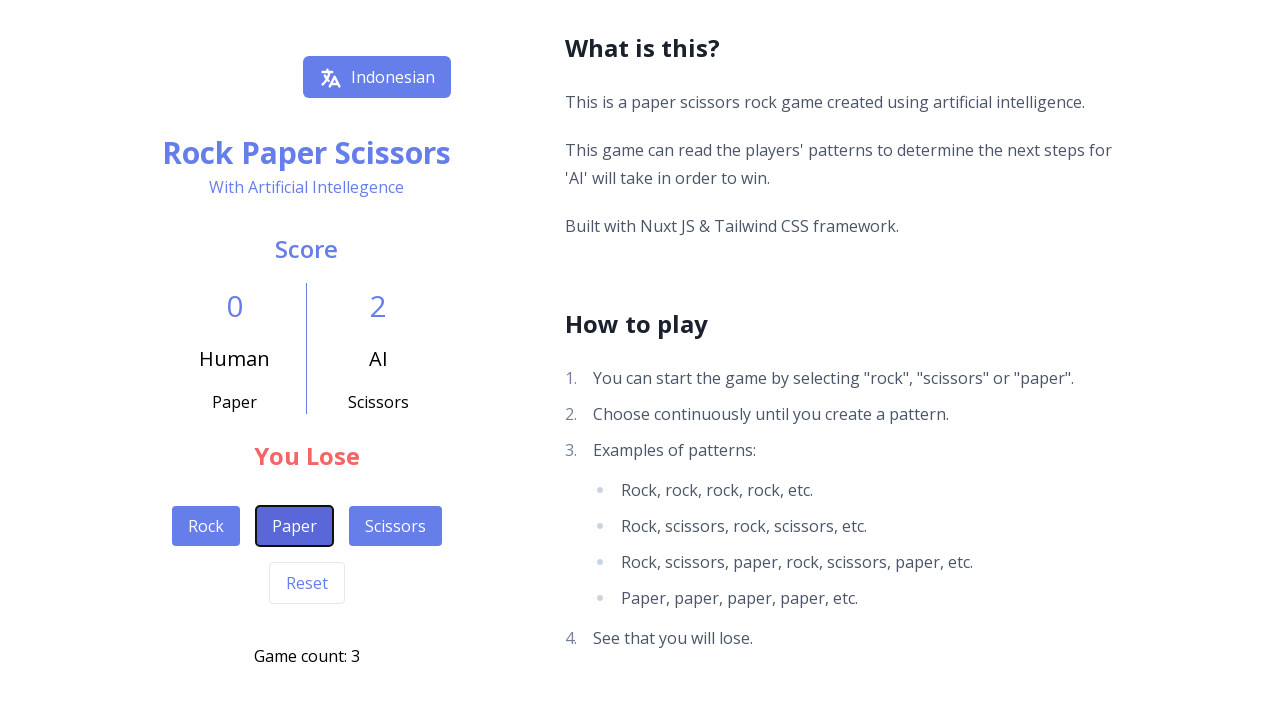

Waited 1000ms for game result to update
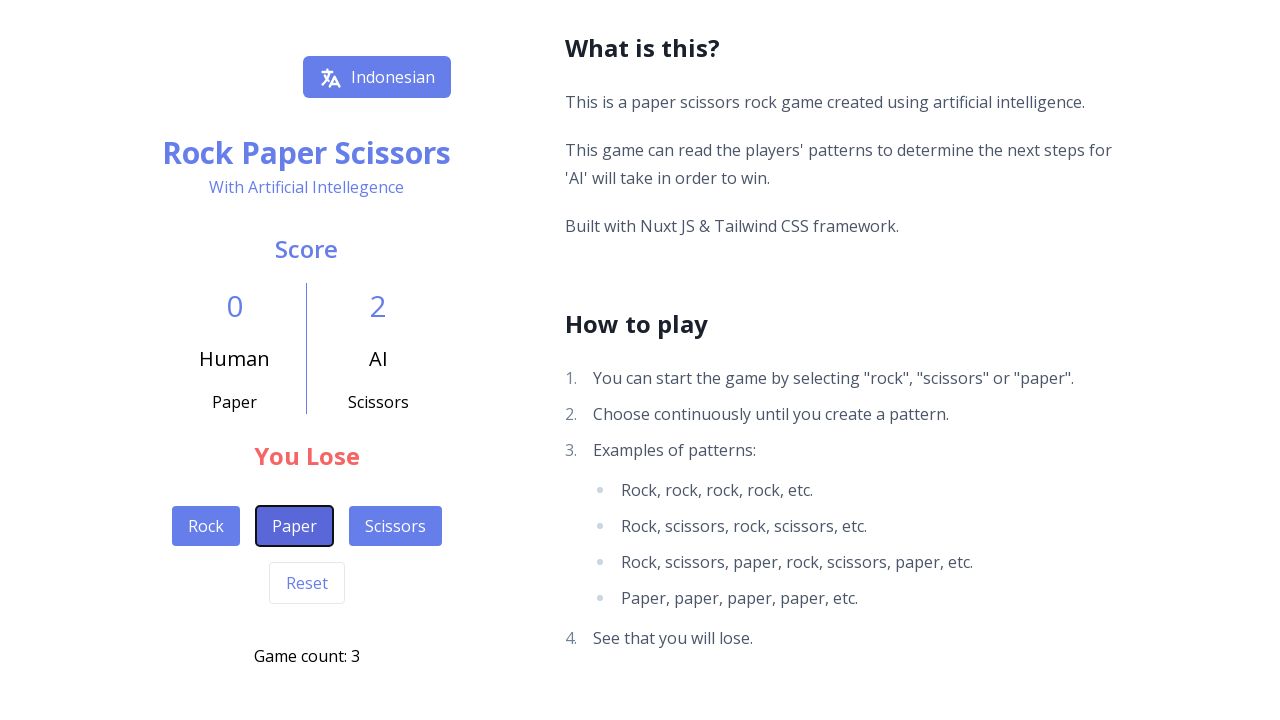

Retrieved round counter text: Game count: 3
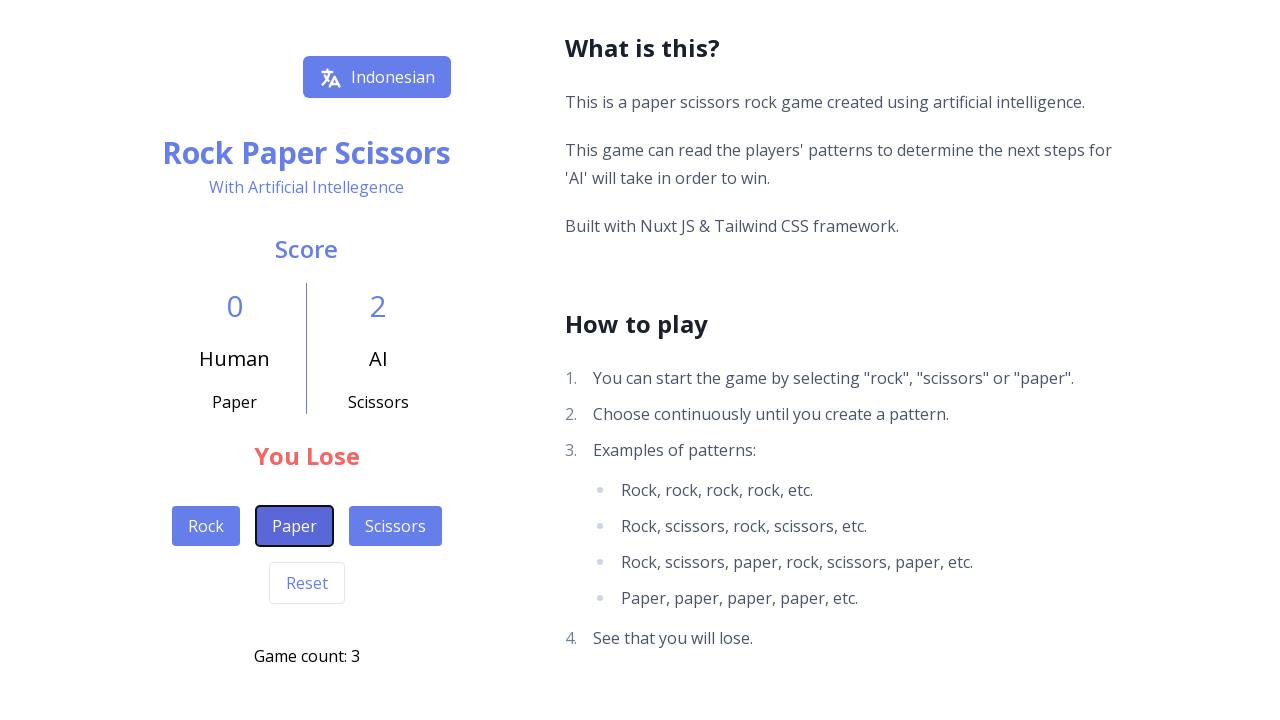

Clicked Scissors button at (395, 526) on xpath=//*[@id="__layout"]/div/div/div[1]/div[3]/div[3]/div[1]/button[3]
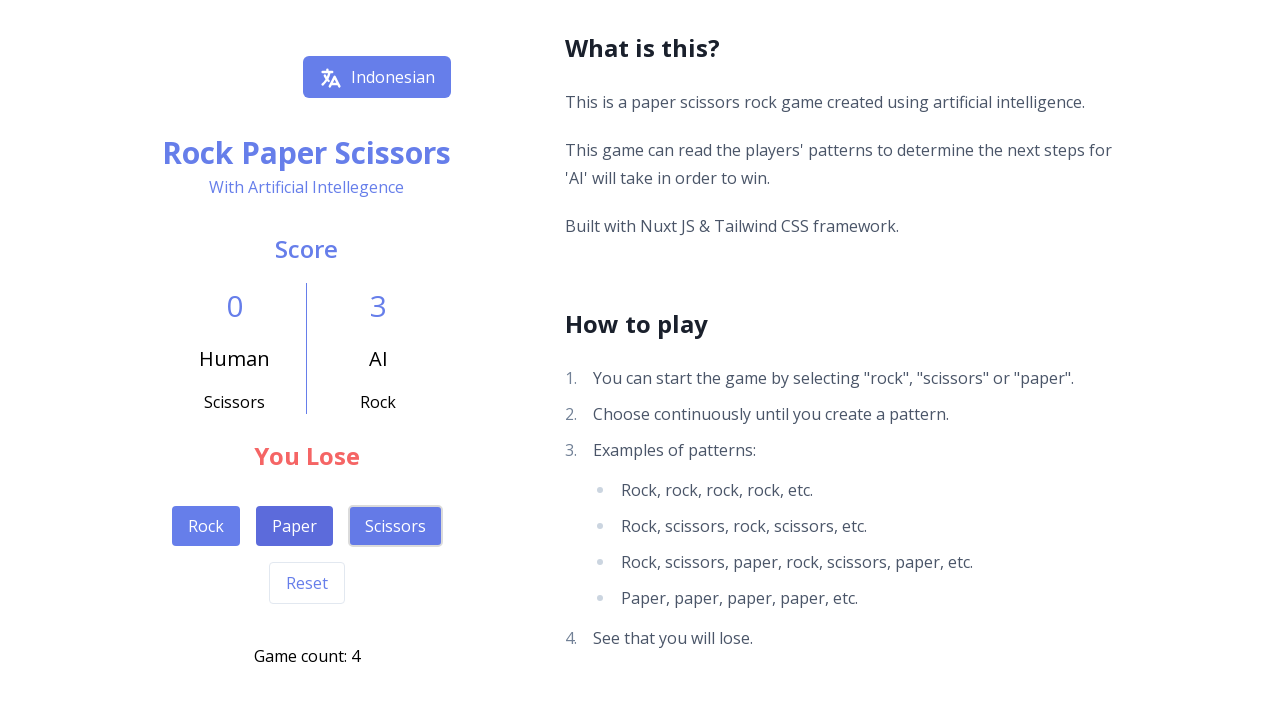

Waited 1000ms for game result to update
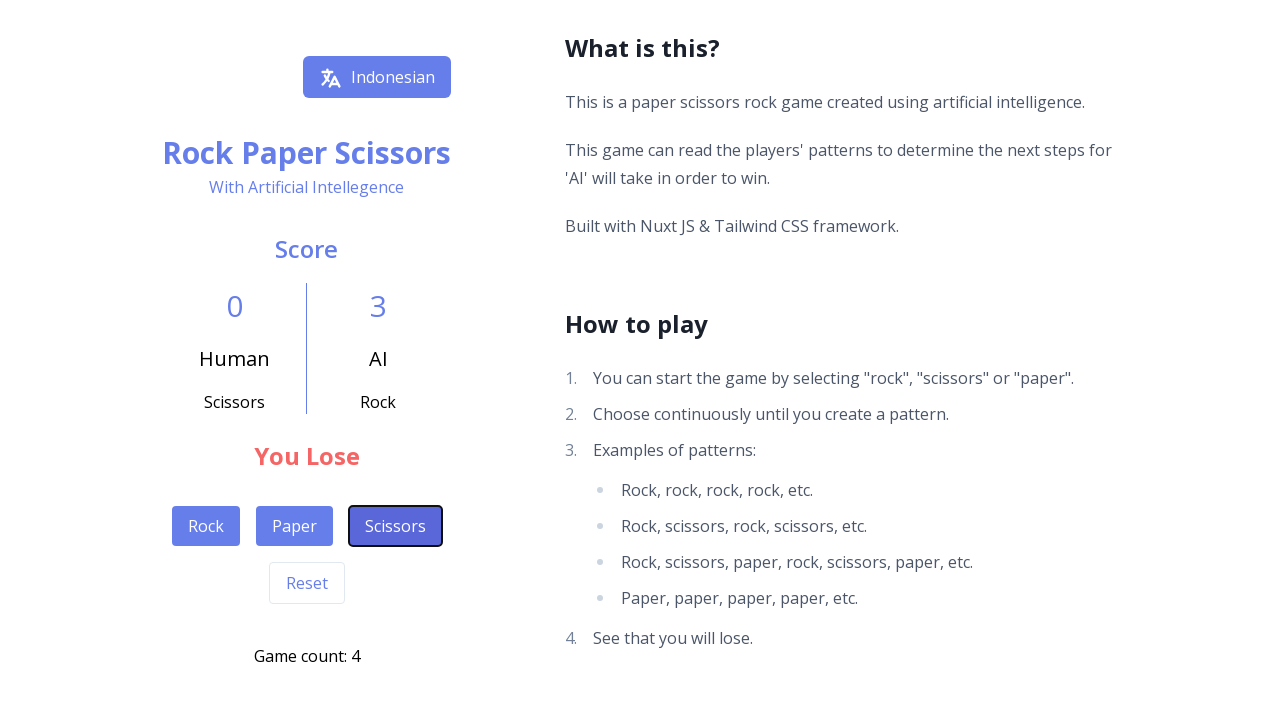

Retrieved round counter text: Game count: 4
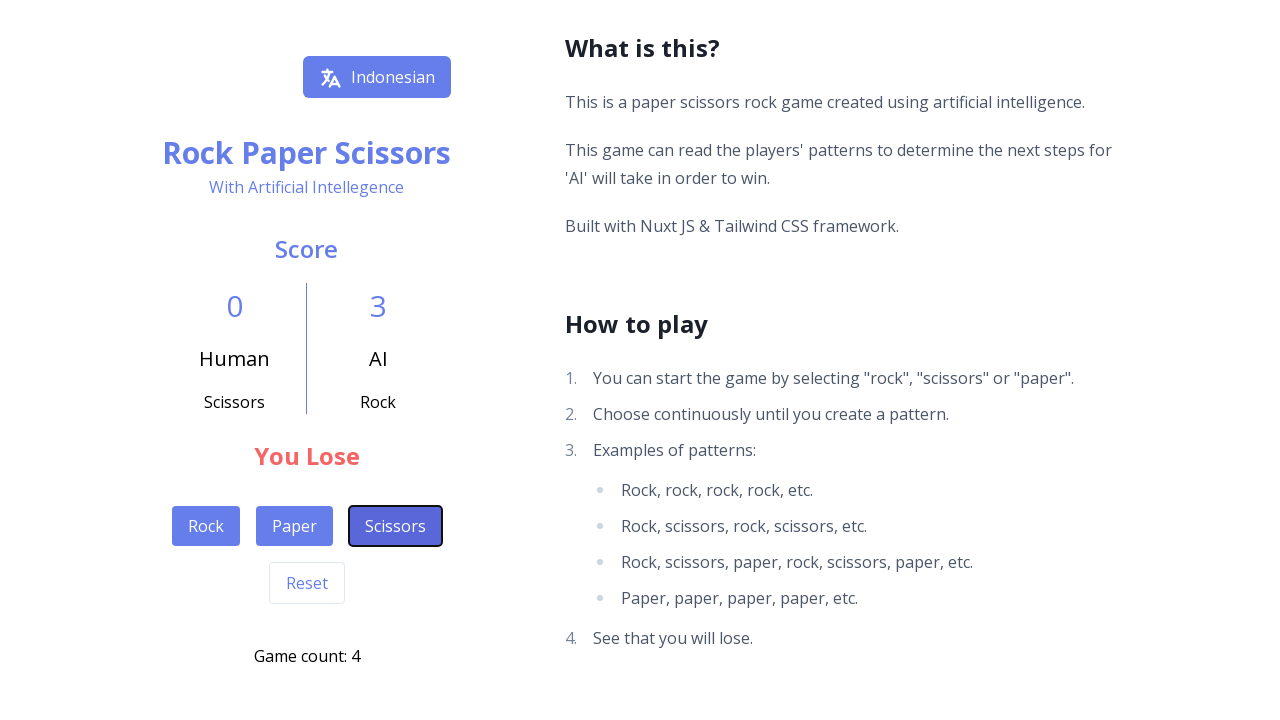

Clicked Scissors button at (395, 526) on xpath=//*[@id="__layout"]/div/div/div[1]/div[3]/div[3]/div[1]/button[3]
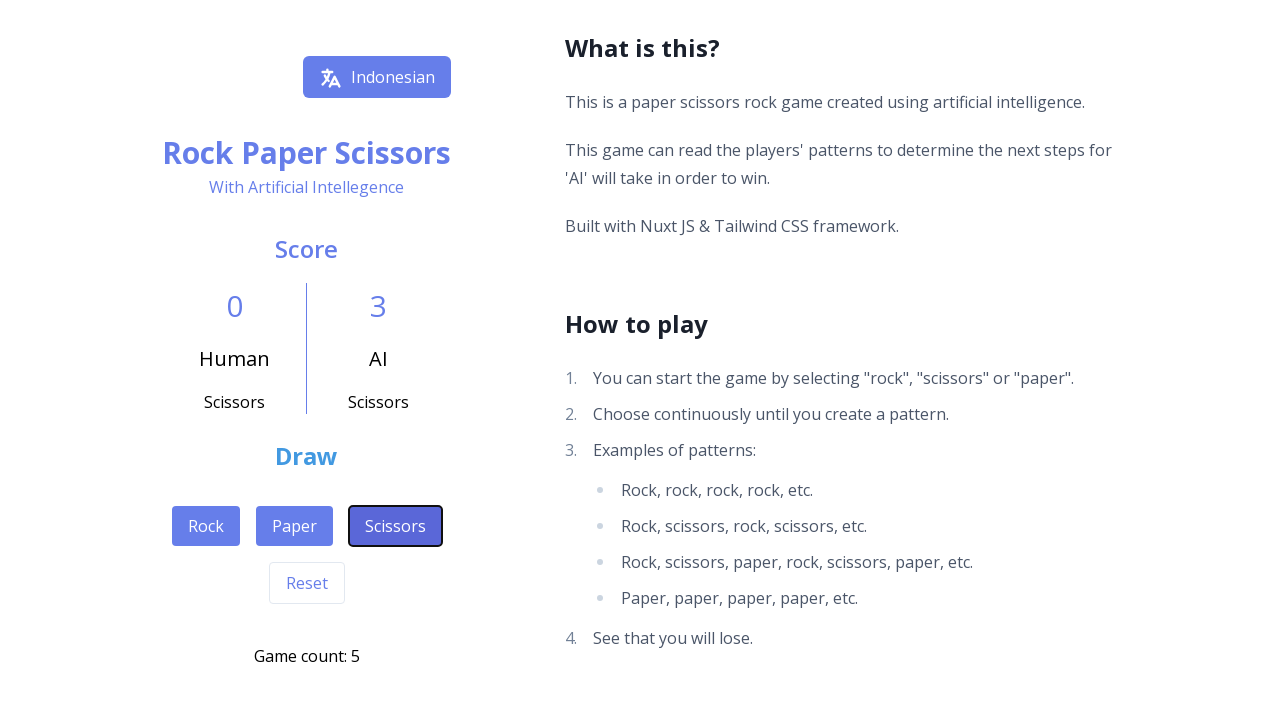

Waited 1000ms for game result to update
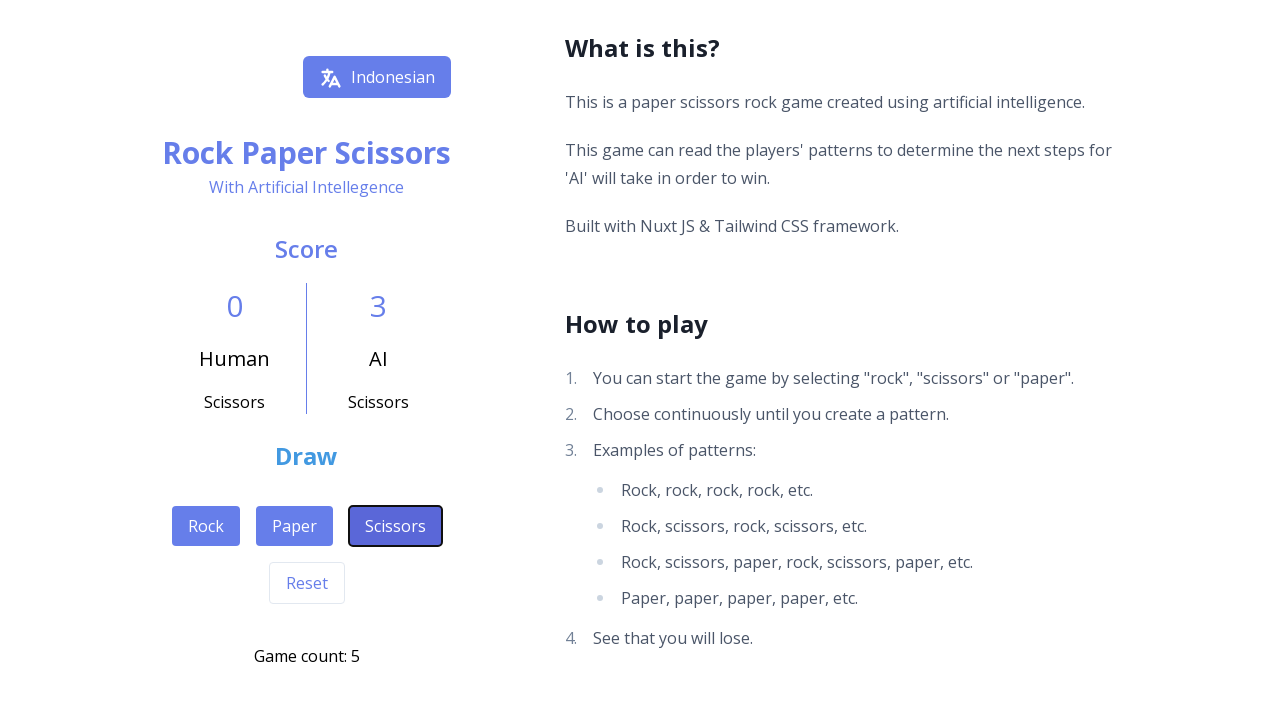

Retrieved round counter text: Game count: 5
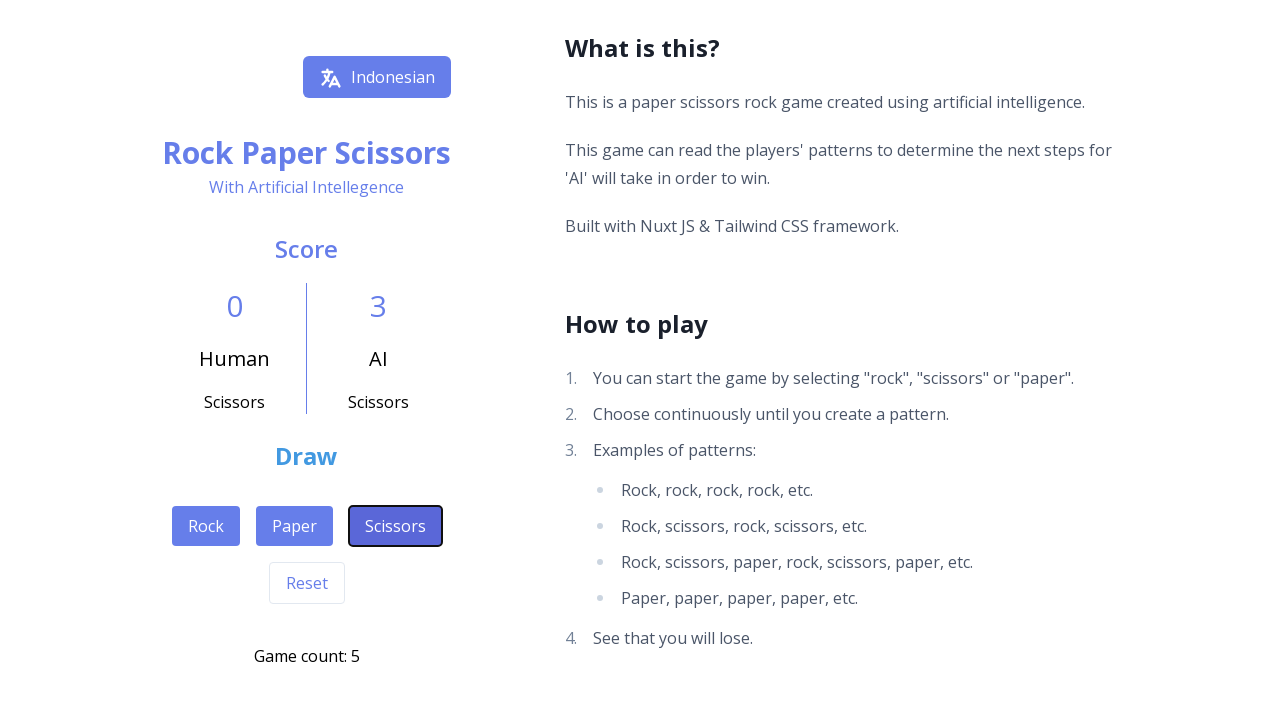

Clicked Rock button at (206, 526) on xpath=//*[@id="__layout"]/div/div/div[1]/div[3]/div[3]/div[1]/button[1]
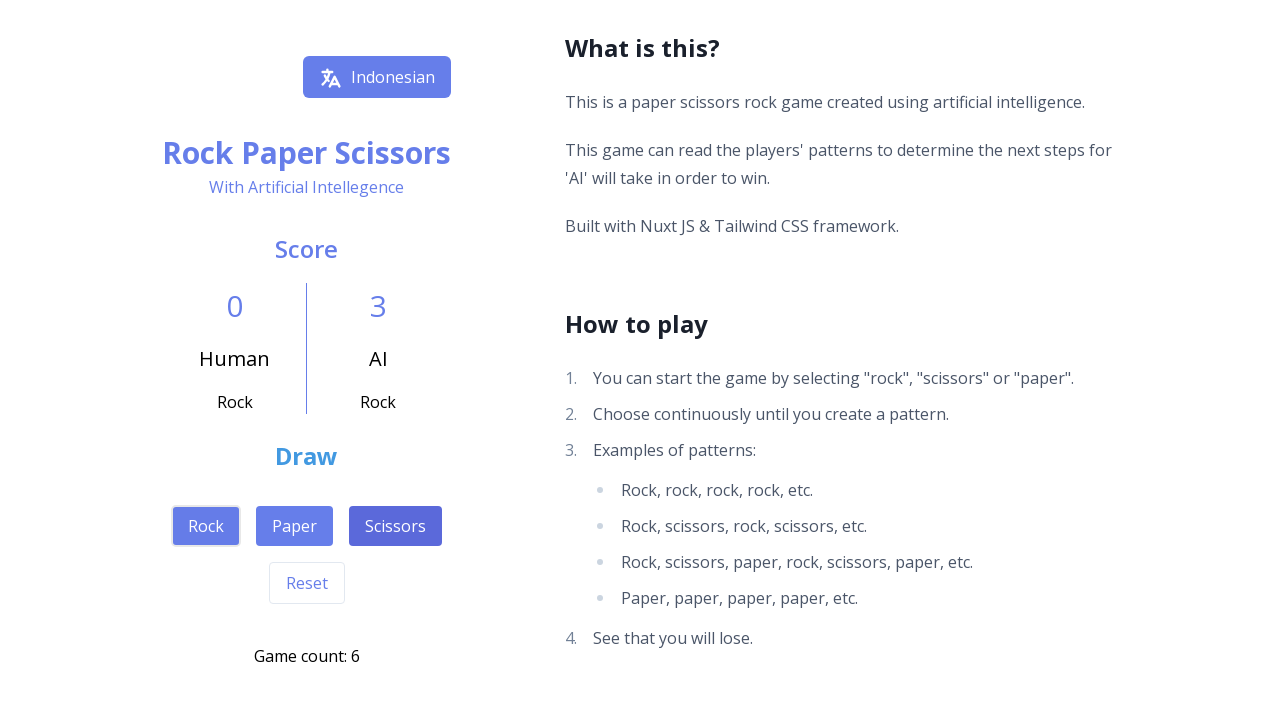

Waited 1000ms for game result to update
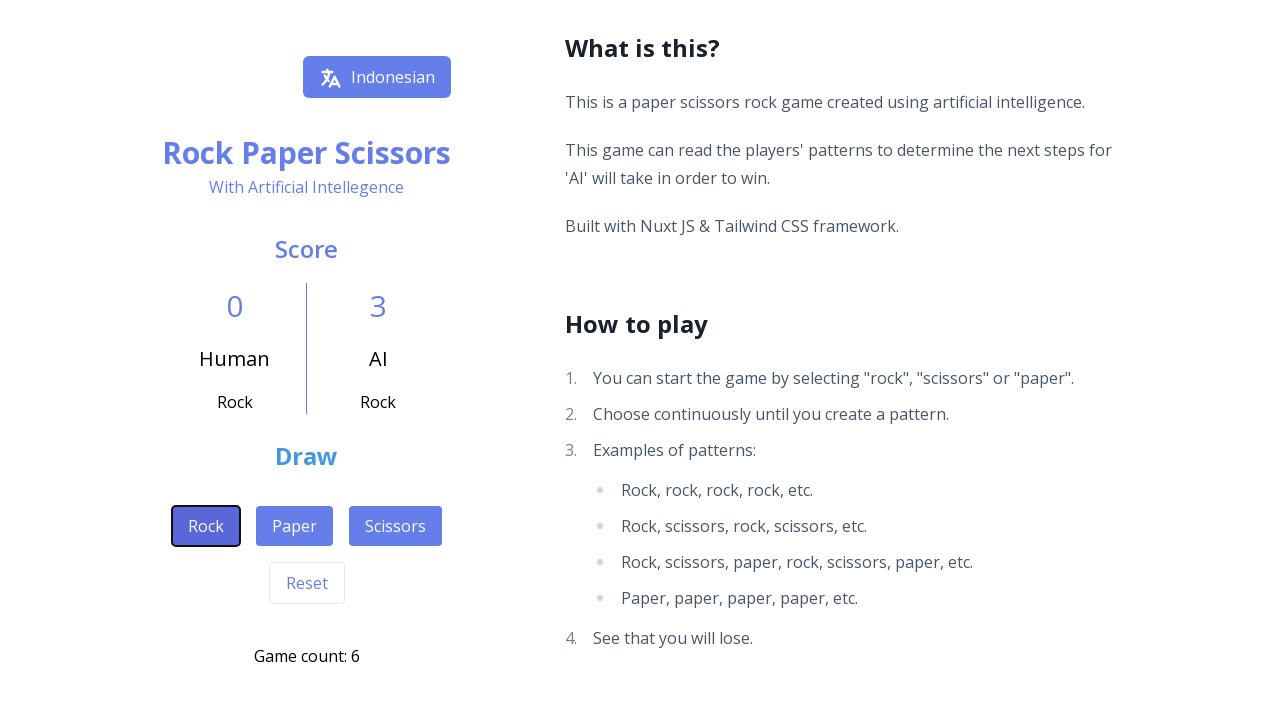

Retrieved round counter text: Game count: 6
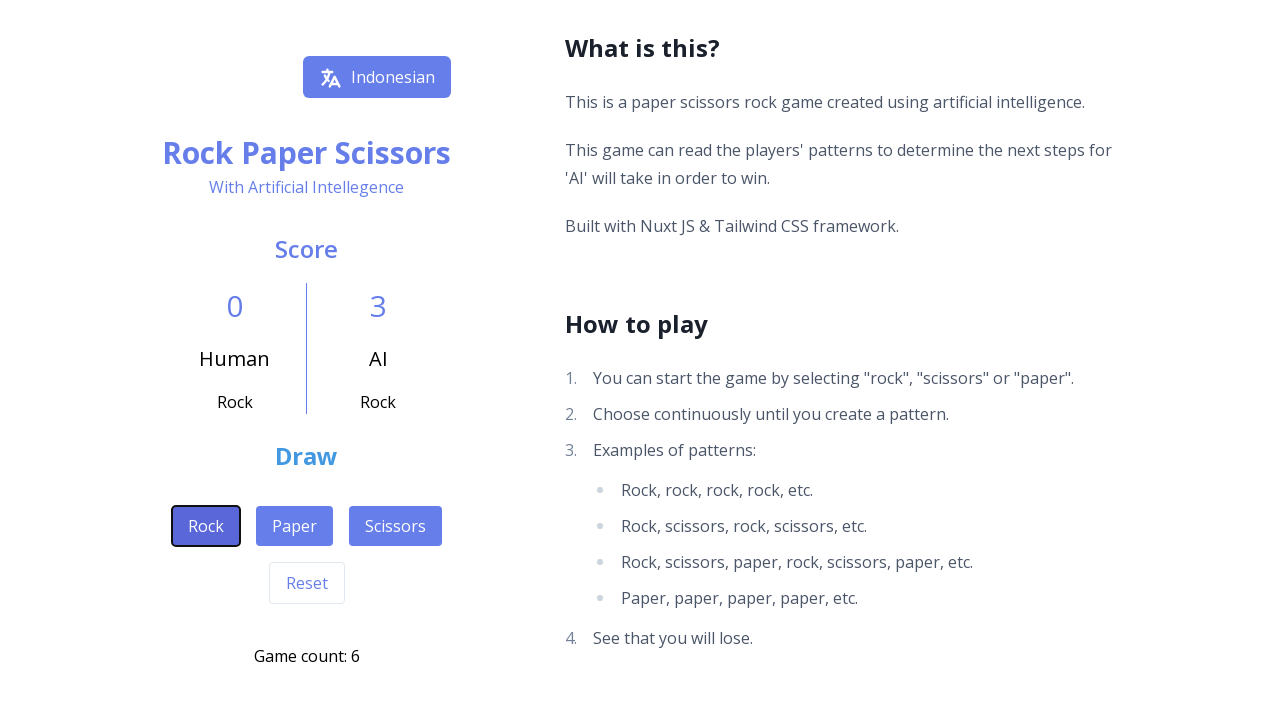

Clicked Rock button at (206, 526) on xpath=//*[@id="__layout"]/div/div/div[1]/div[3]/div[3]/div[1]/button[1]
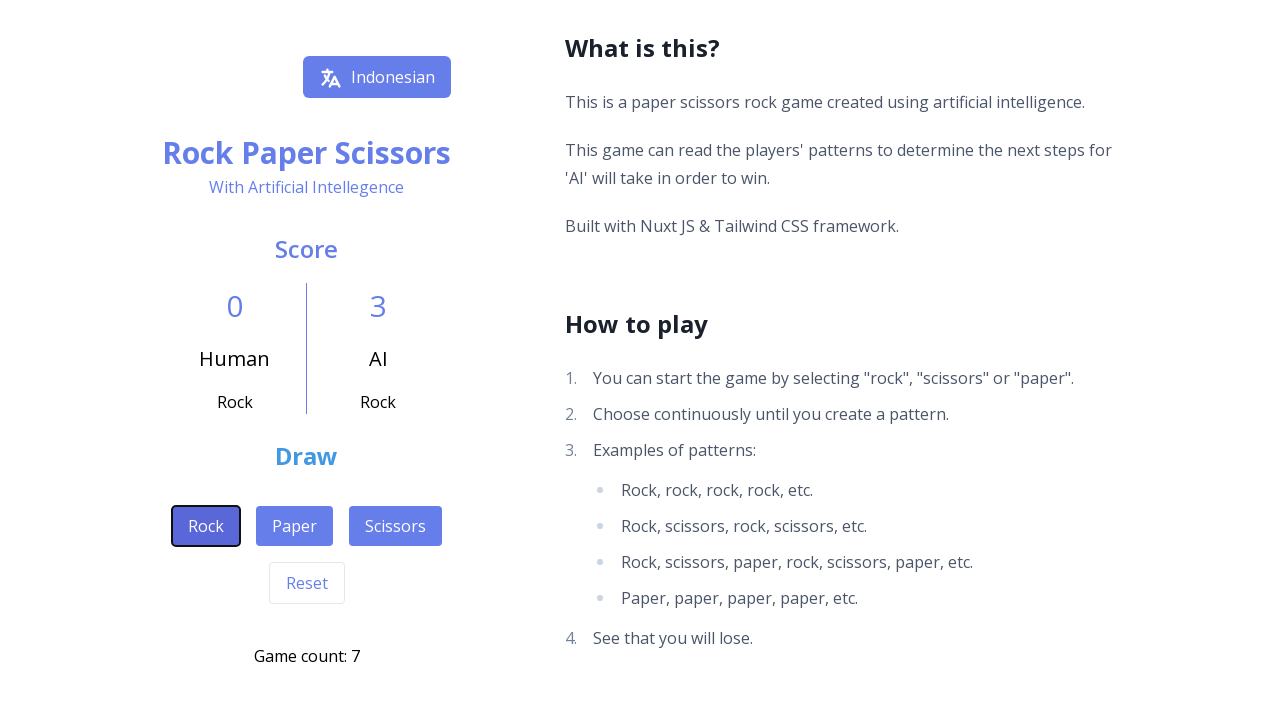

Waited 1000ms for game result to update
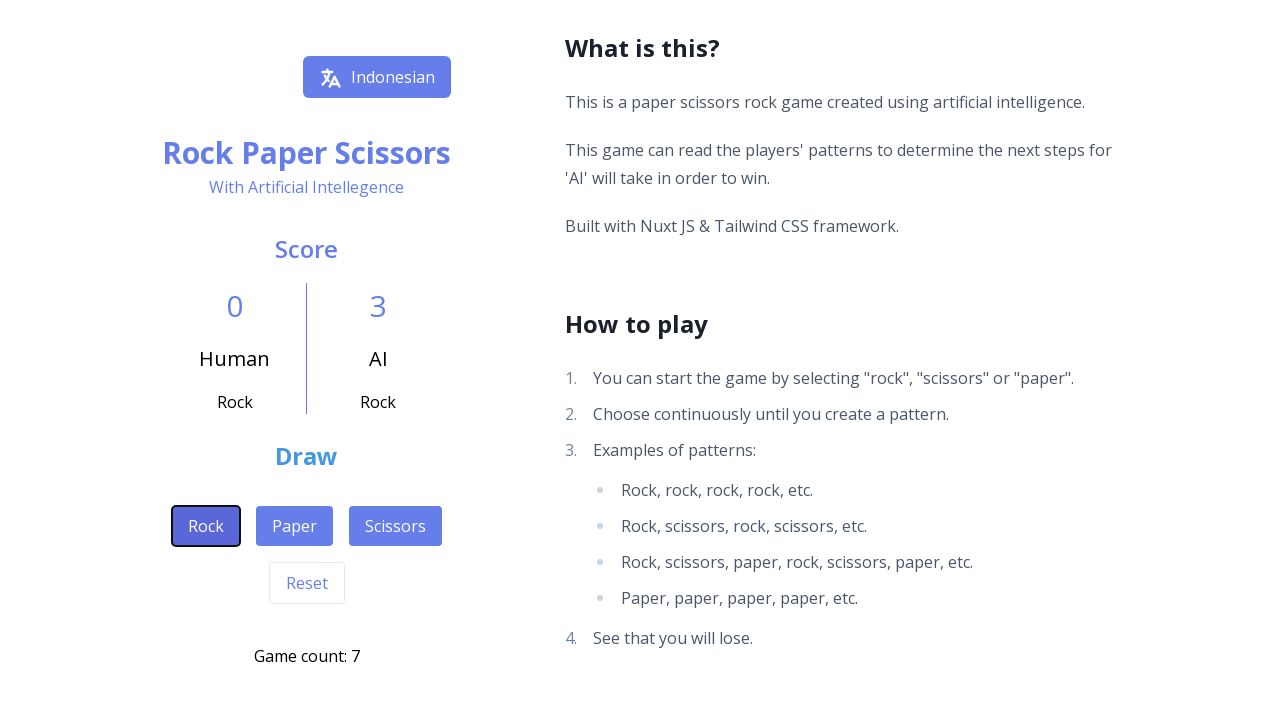

Retrieved round counter text: Game count: 7
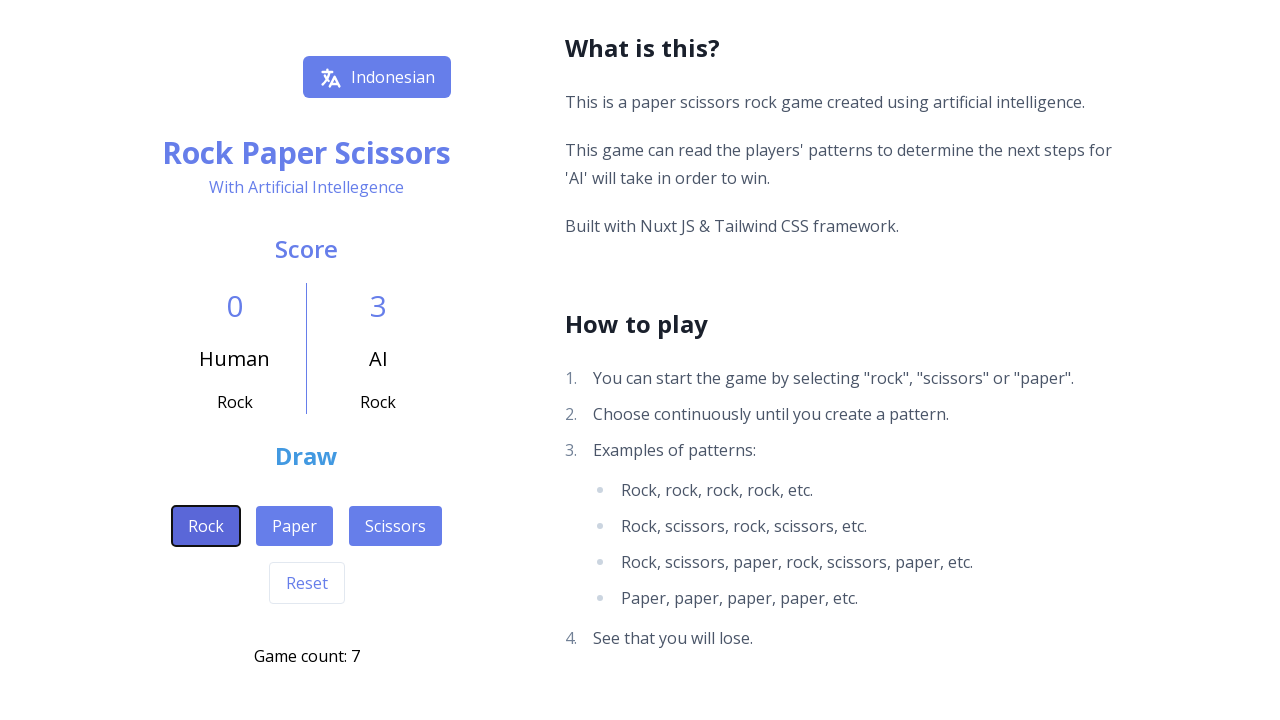

Clicked Paper button at (294, 526) on xpath=//*[@id="__layout"]/div/div/div[1]/div[3]/div[3]/div[1]/button[2]
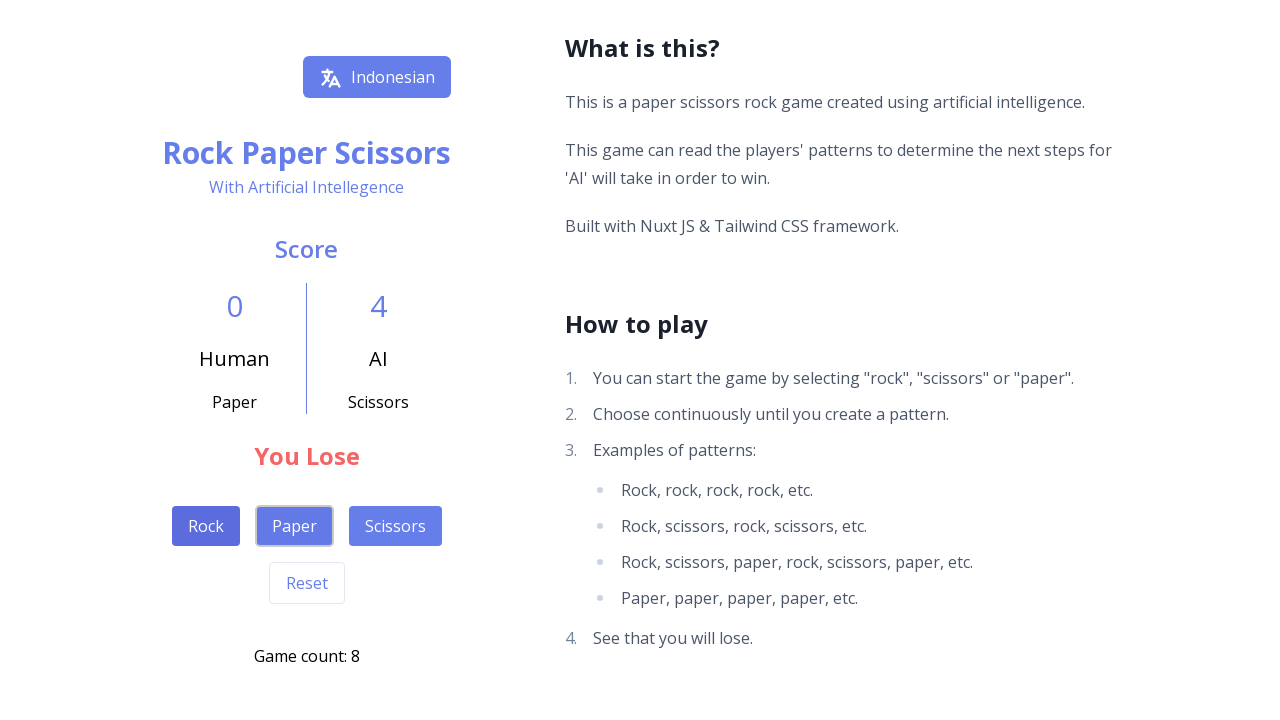

Waited 1000ms for game result to update
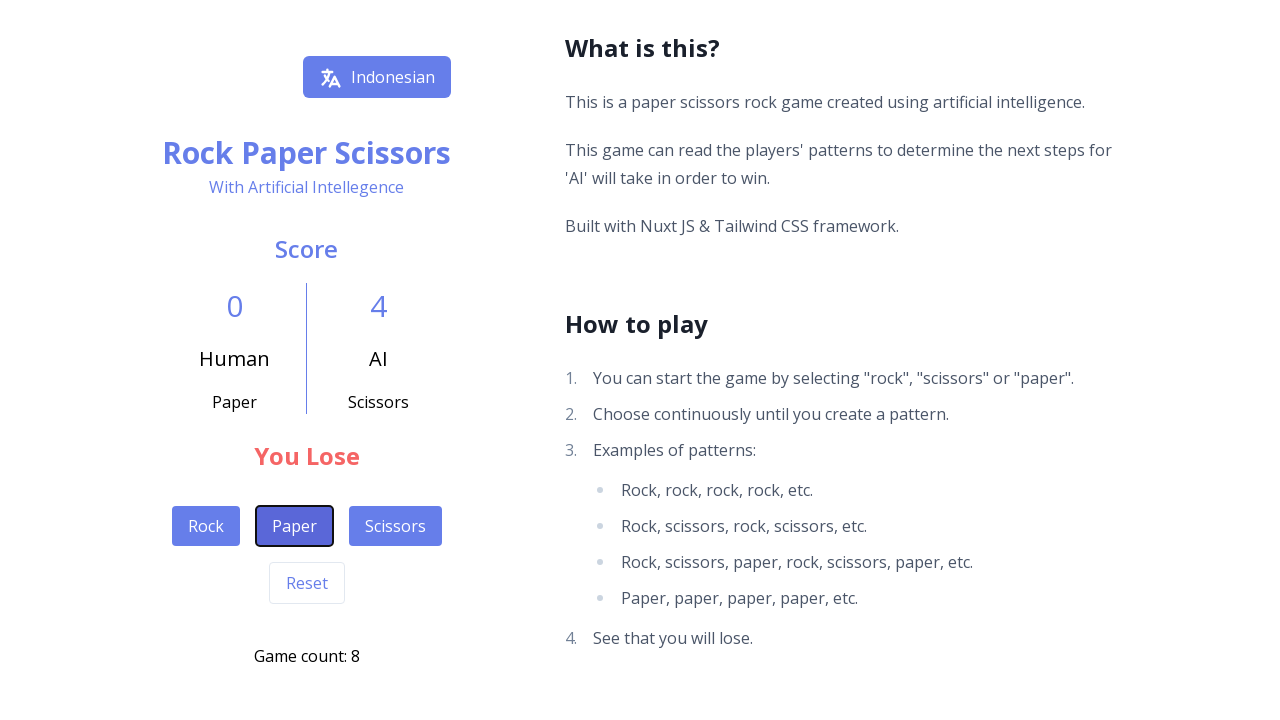

Retrieved round counter text: Game count: 8
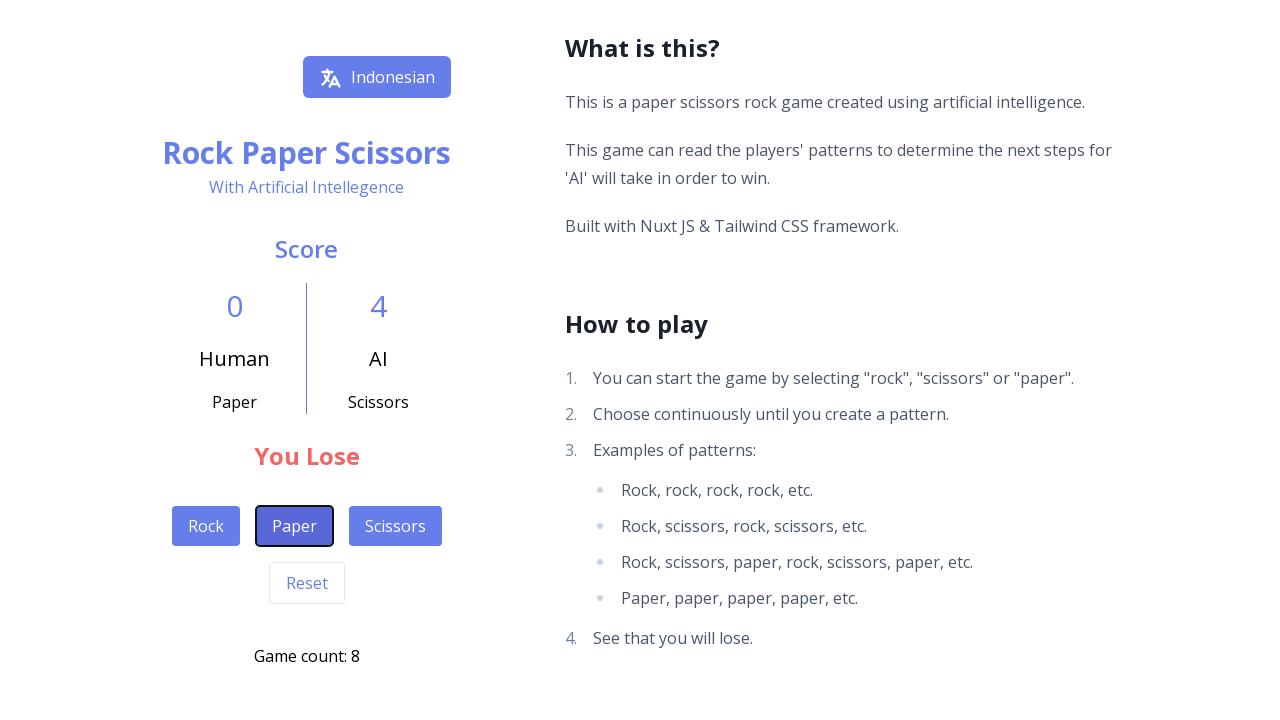

Clicked Rock button at (206, 526) on xpath=//*[@id="__layout"]/div/div/div[1]/div[3]/div[3]/div[1]/button[1]
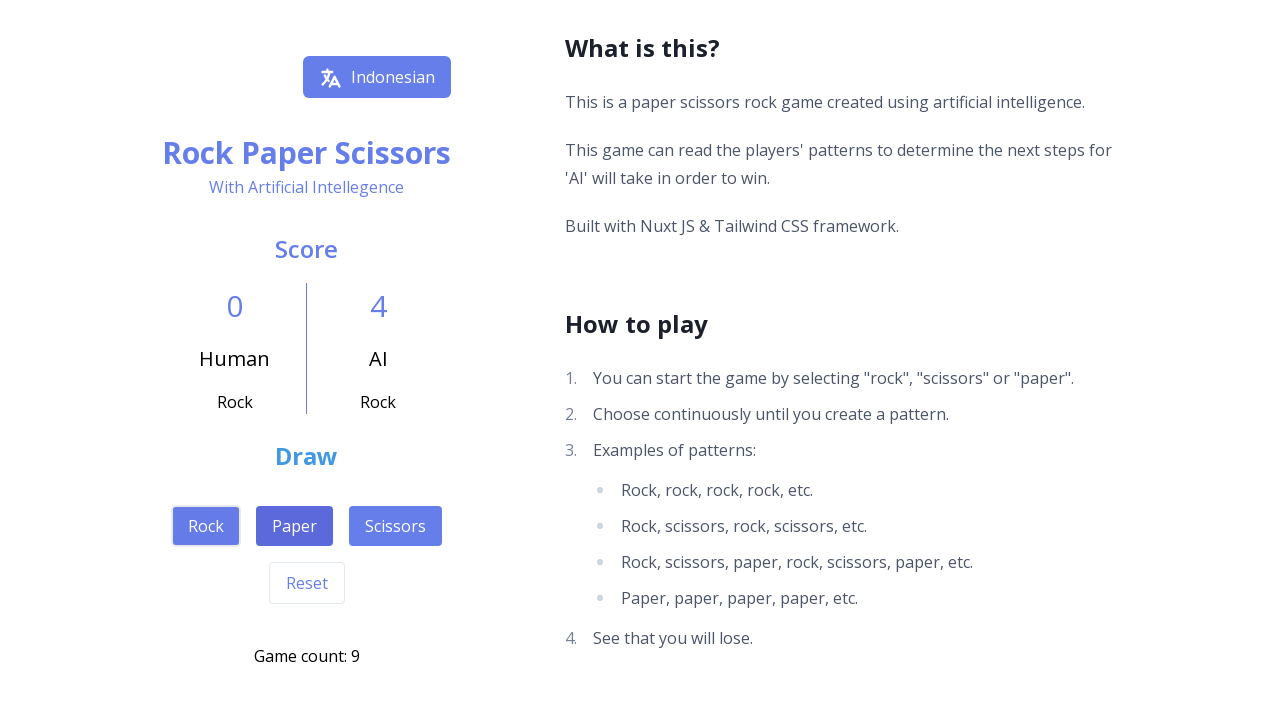

Waited 1000ms for game result to update
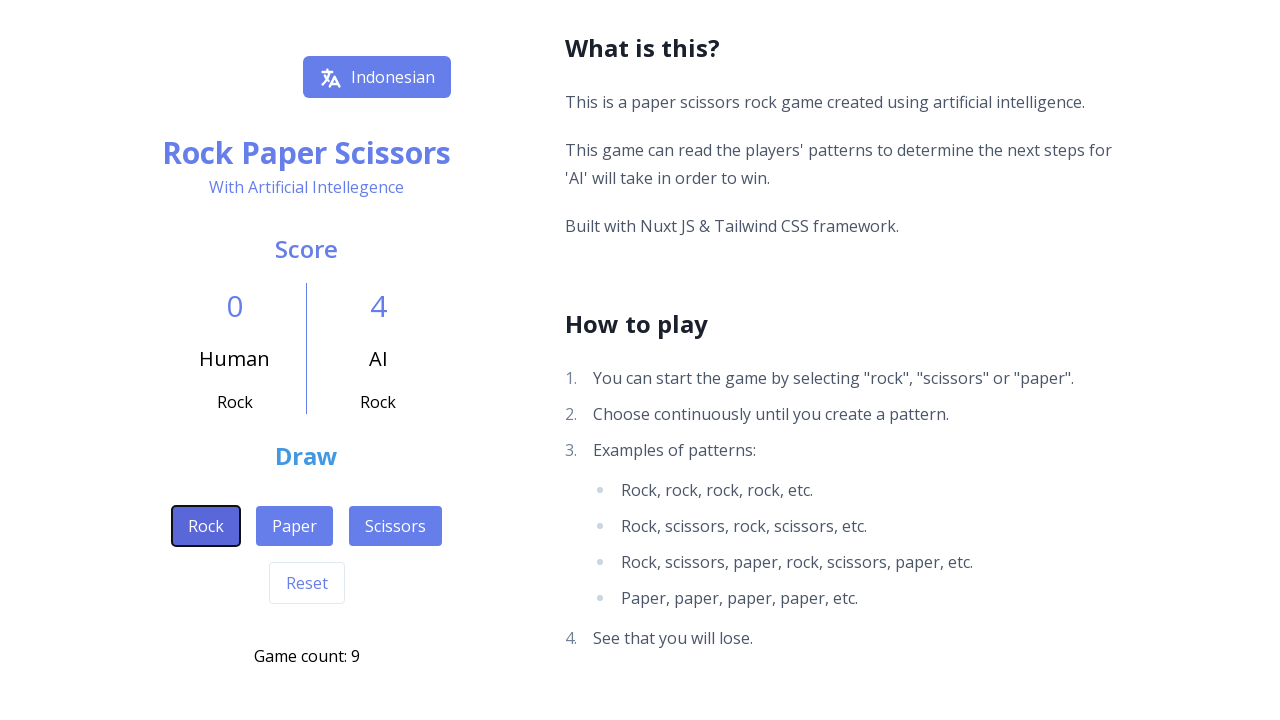

Retrieved round counter text: Game count: 9
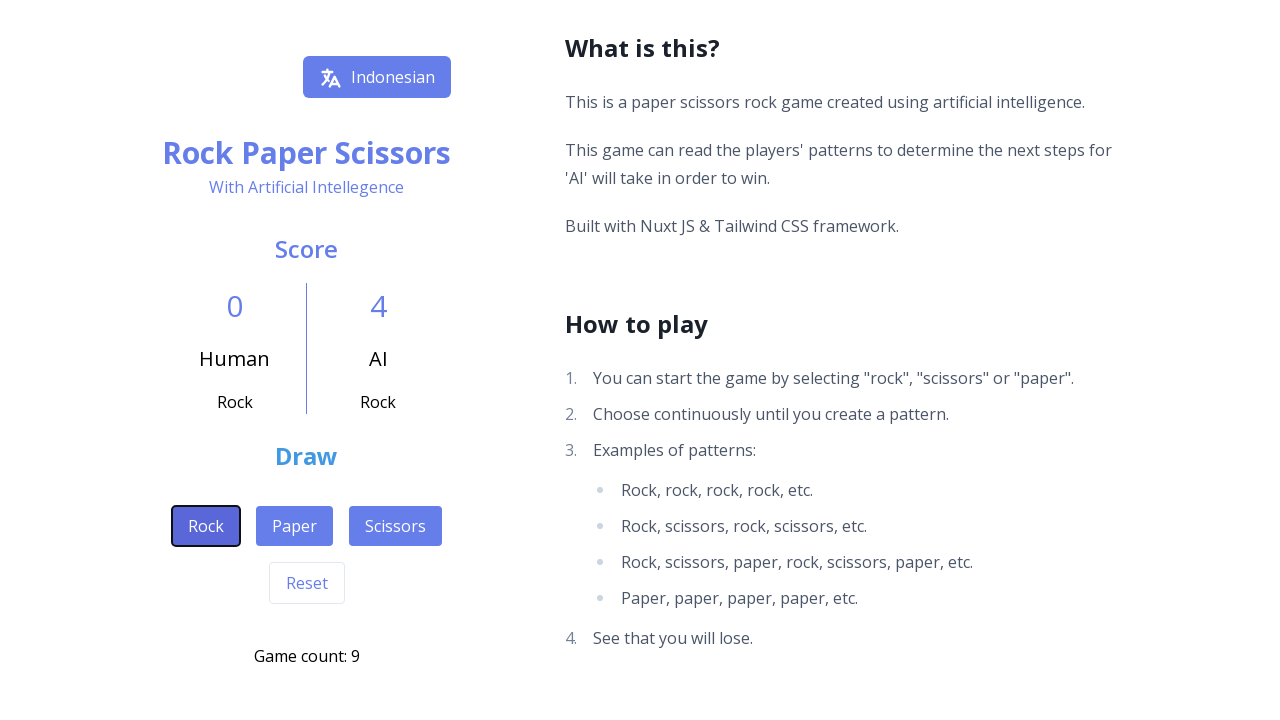

Clicked Scissors button at (395, 526) on xpath=//*[@id="__layout"]/div/div/div[1]/div[3]/div[3]/div[1]/button[3]
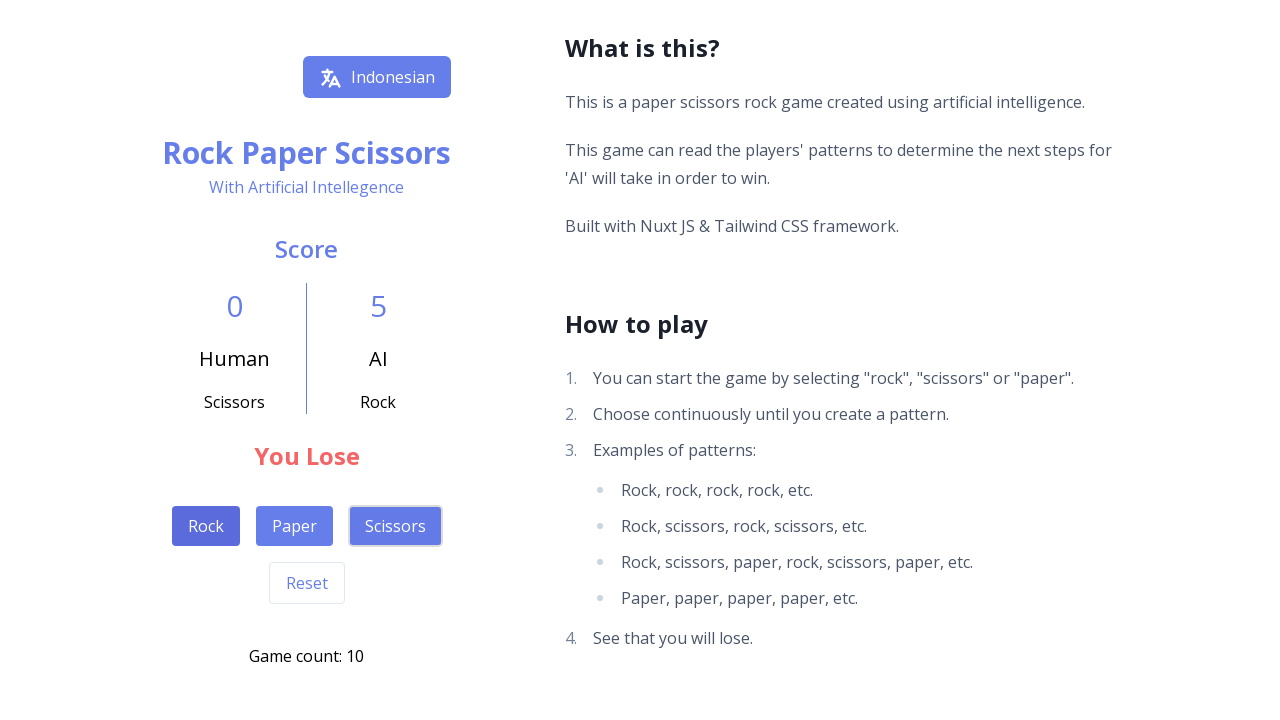

Waited 1000ms for game result to update
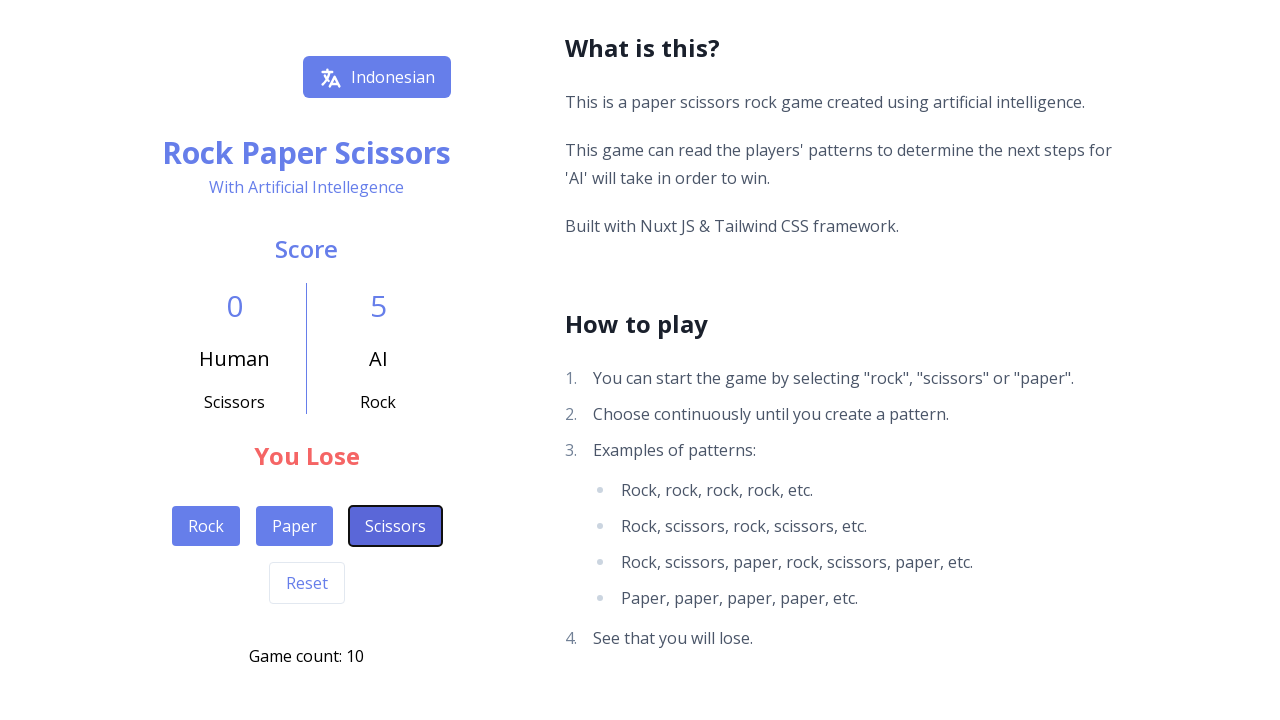

Final scores are visible on the page
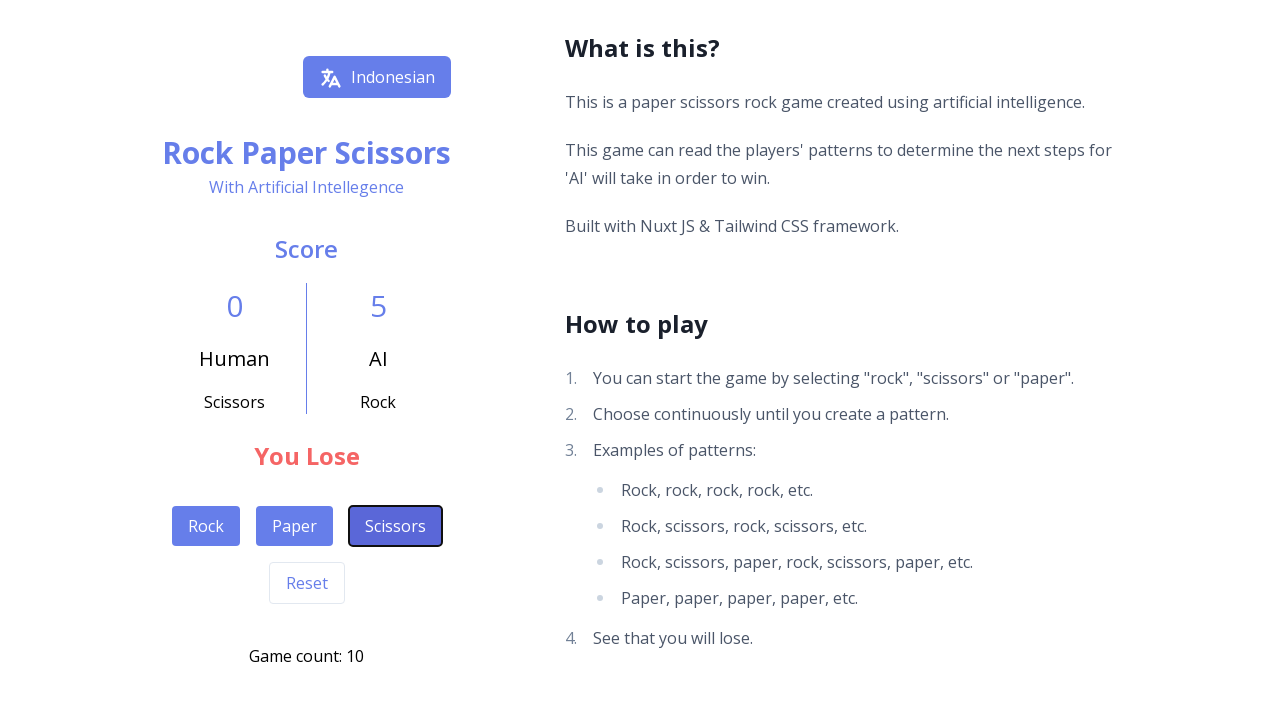

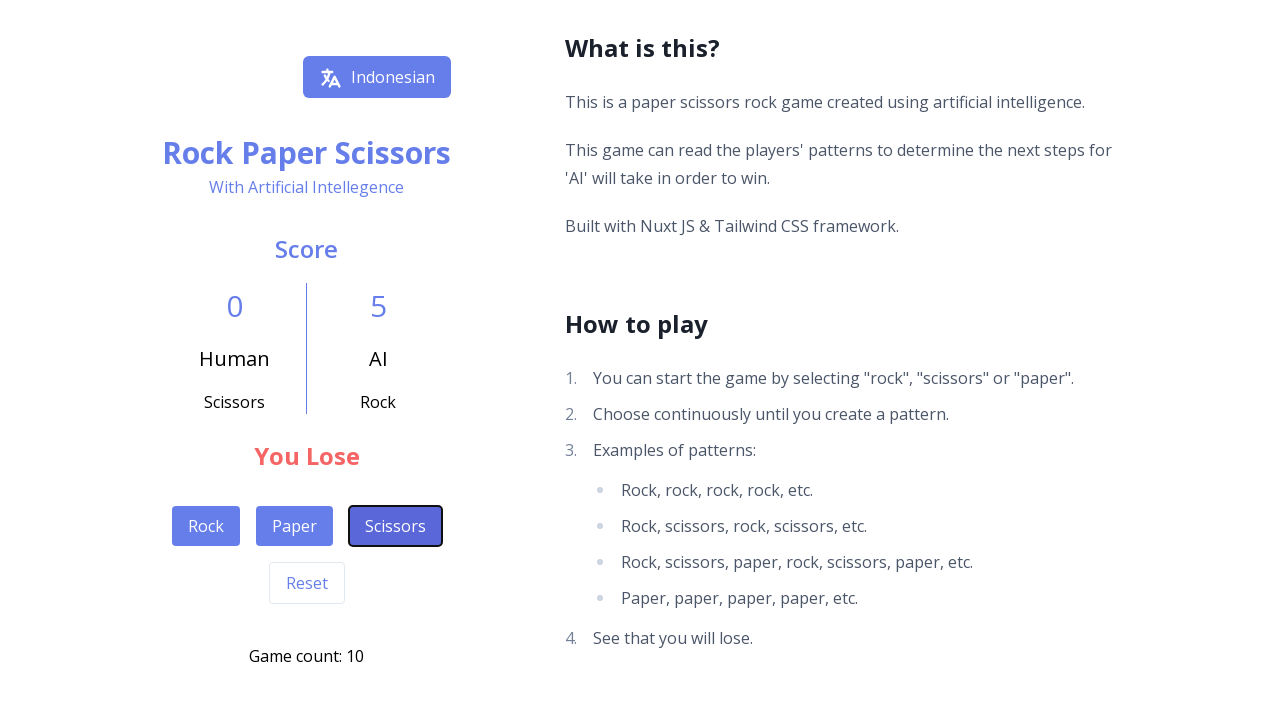